Tests form validation when attempting to create a transaction with all fields empty

Starting URL: https://santiagomonteiro.github.io/dev.finances/

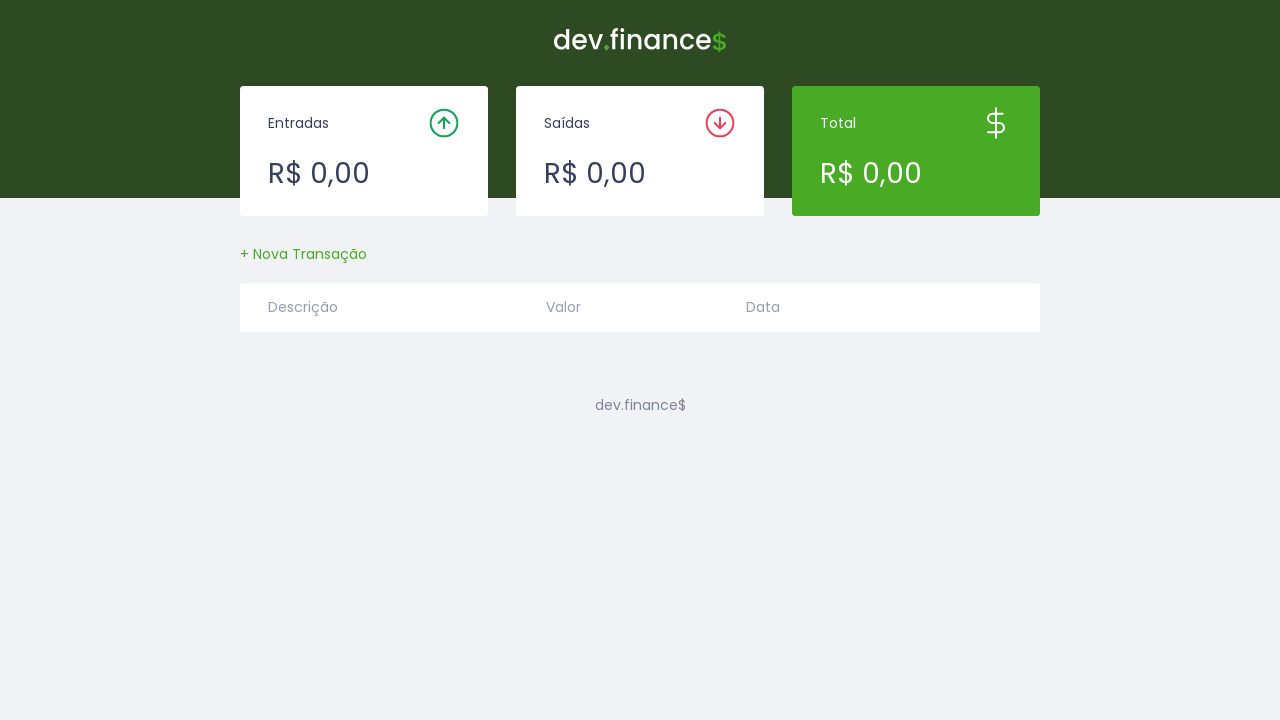

Clicked button to open transaction creation modal at (304, 254) on #createTransactionButton
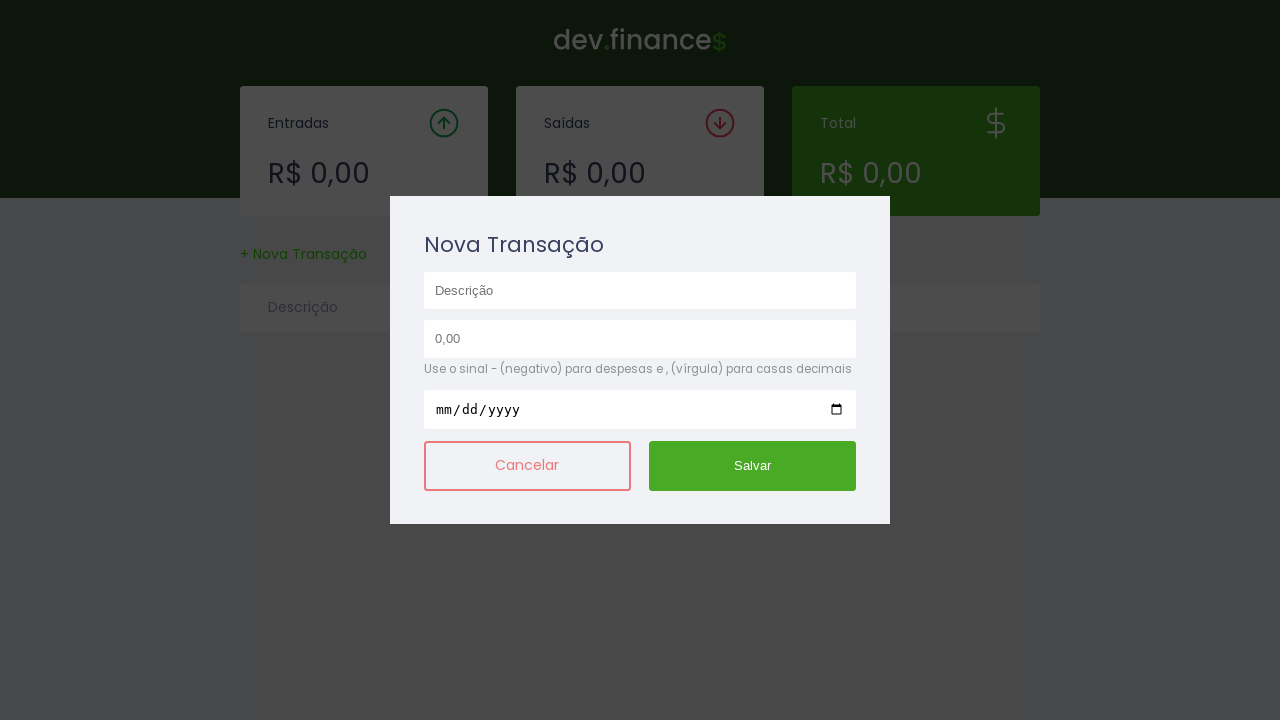

Attempted to submit form with all fields empty at (753, 466) on #submit-button
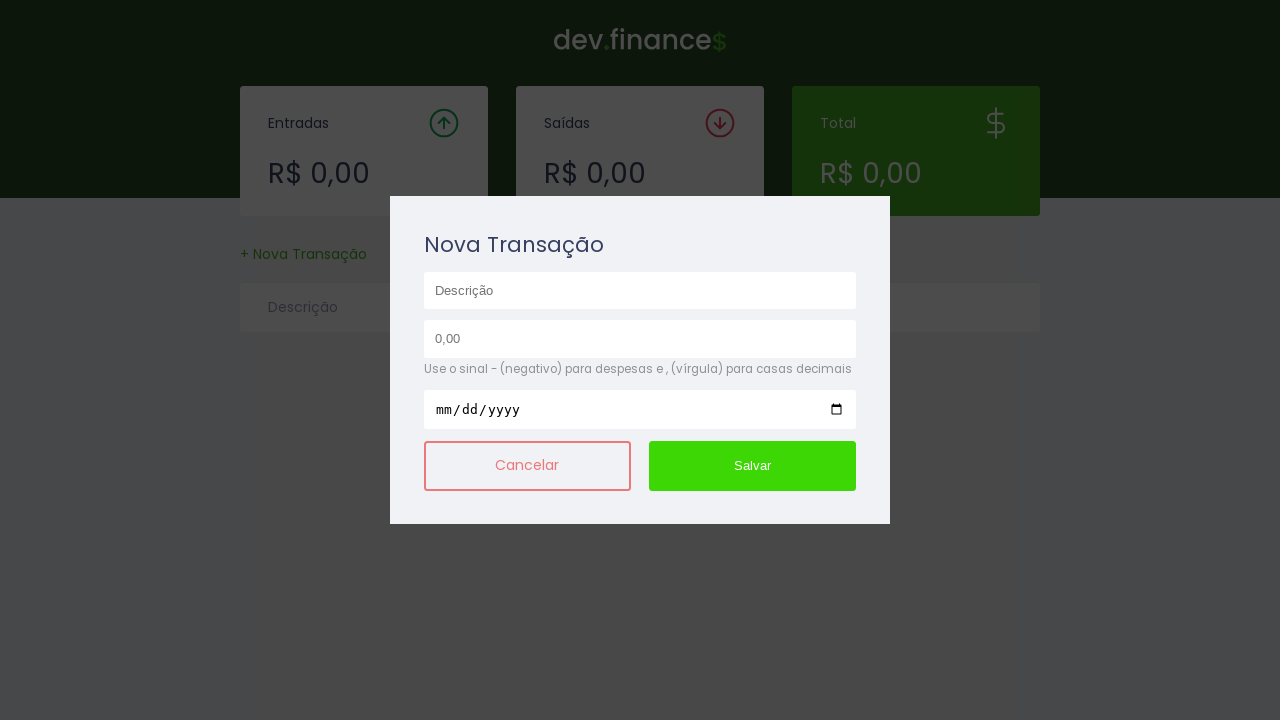

Set up handler to accept alert dialogs
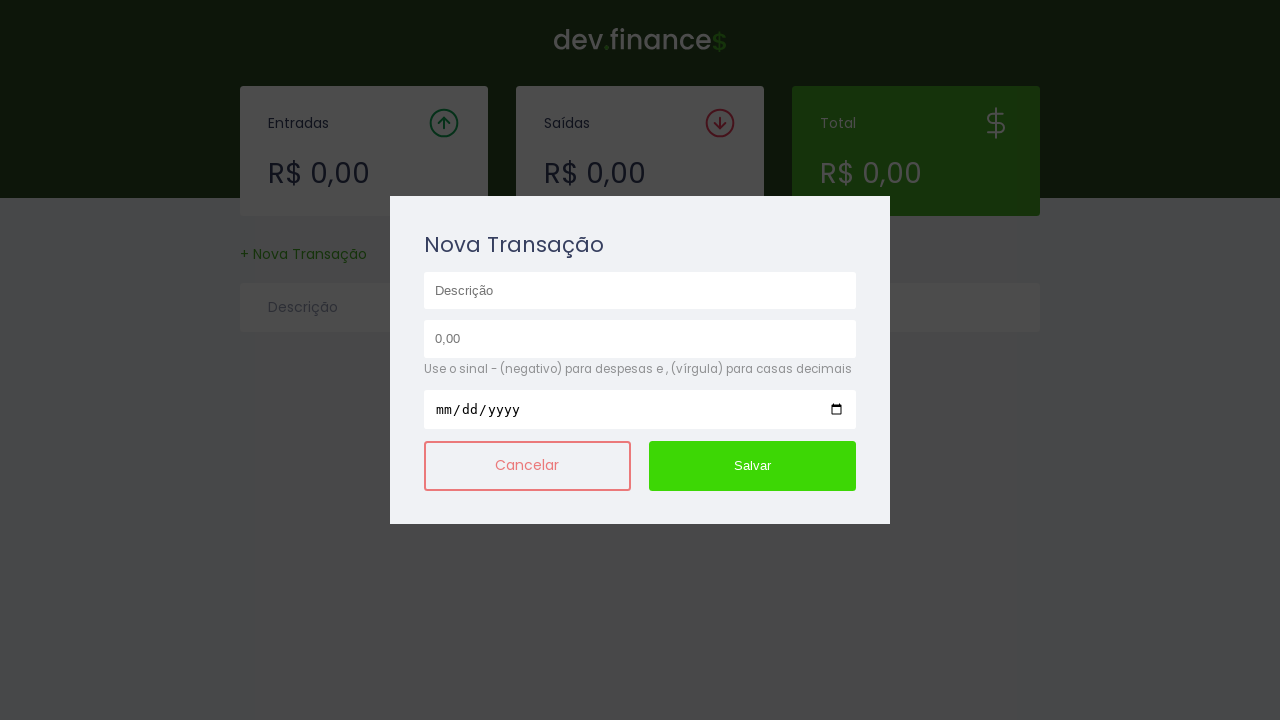

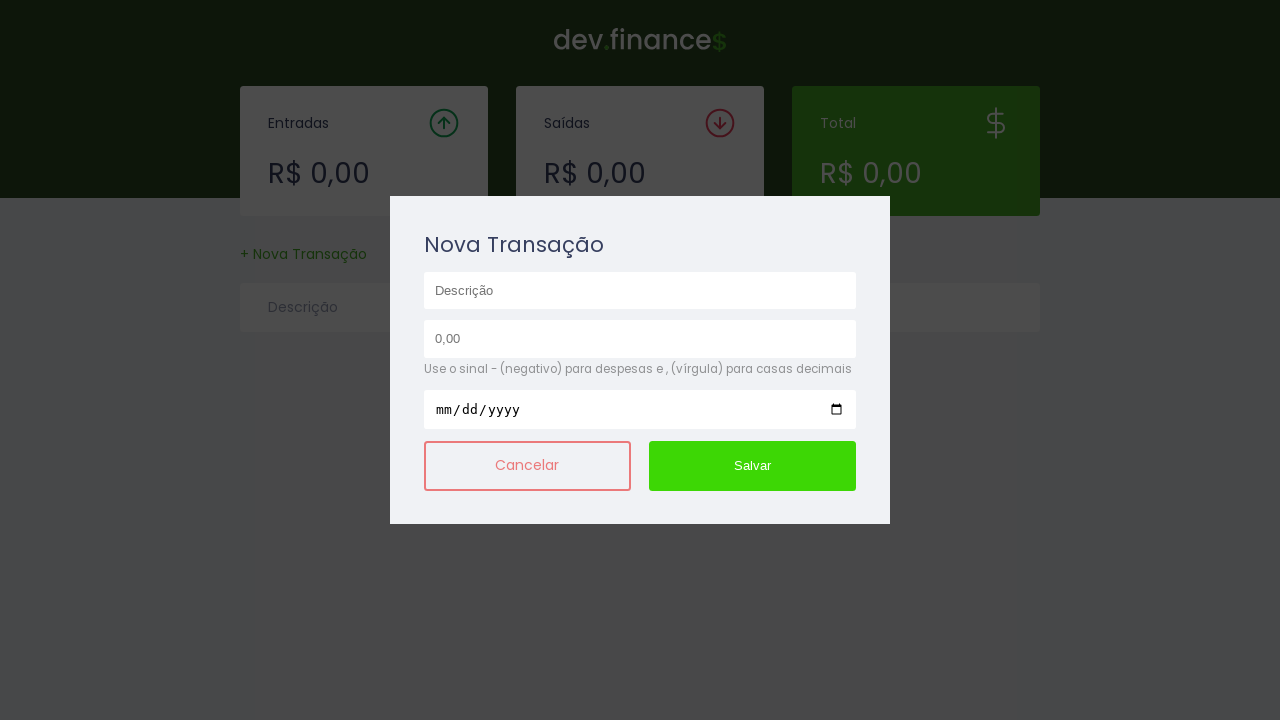